Tests a web form by entering text into a text box, submitting the form, and verifying the success message is displayed

Starting URL: https://www.selenium.dev/selenium/web/web-form.html

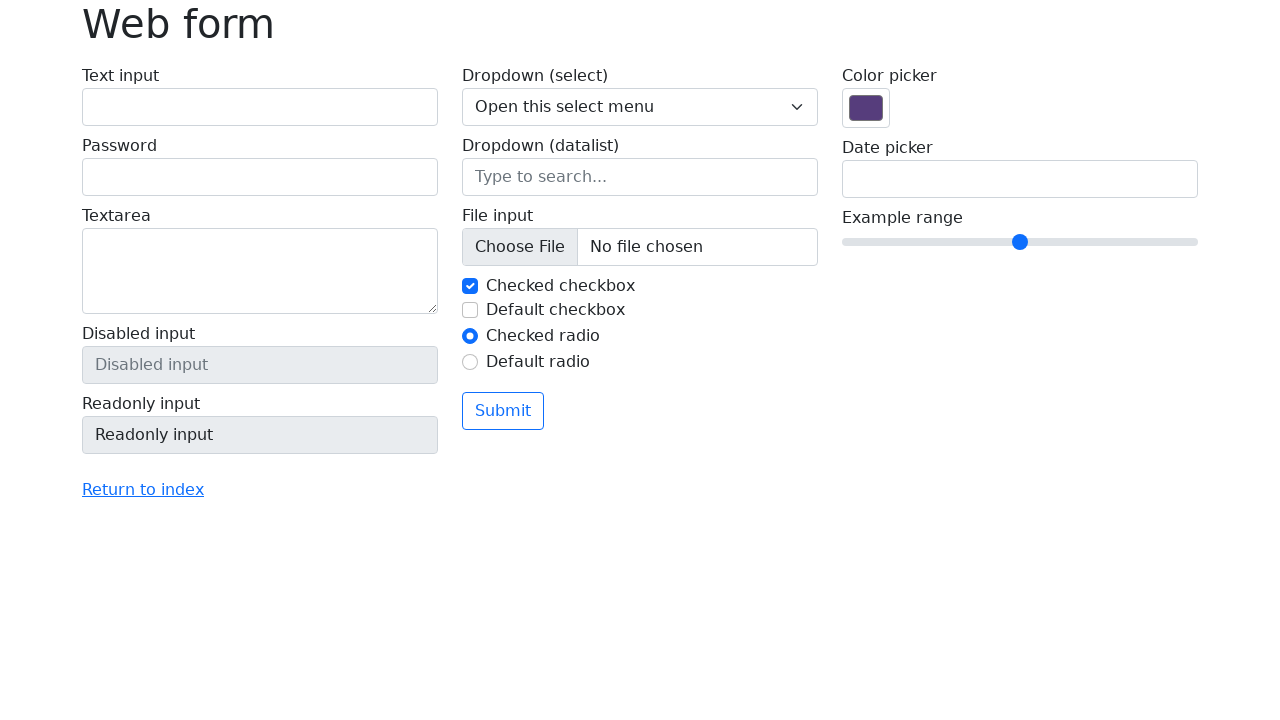

Filled text box with 'Selenium' on input[name='my-text']
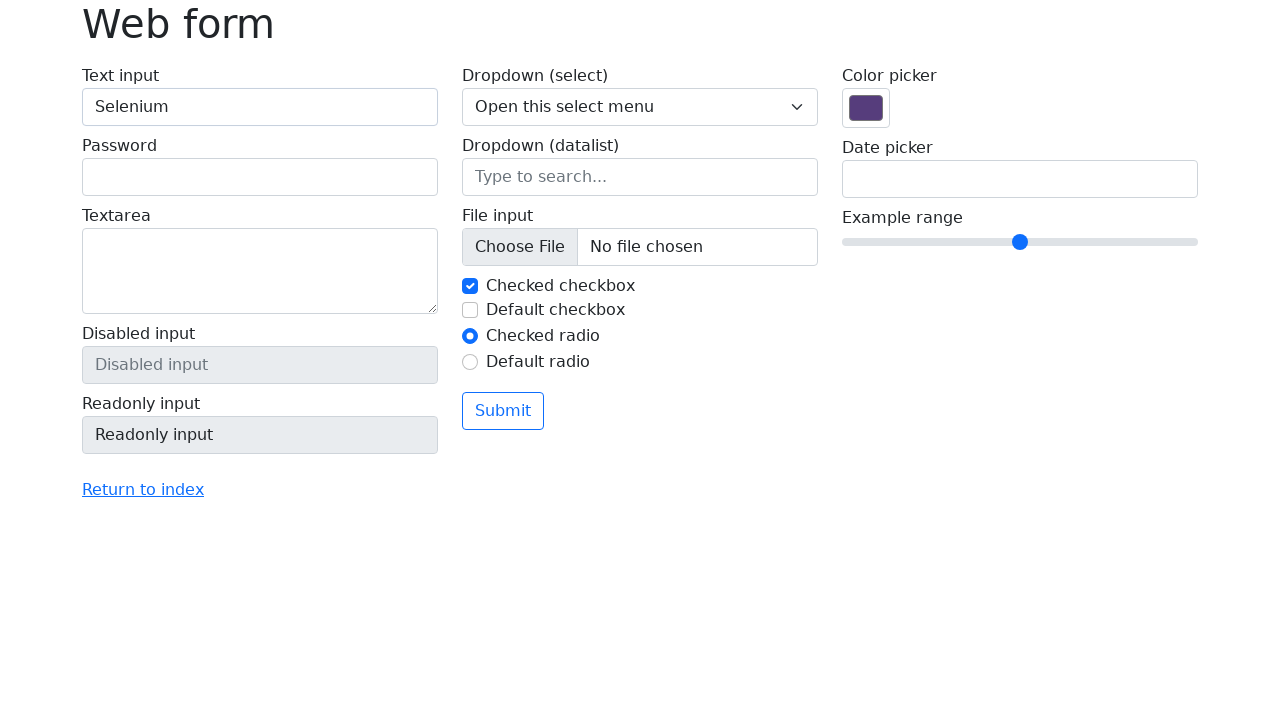

Clicked submit button at (503, 411) on button
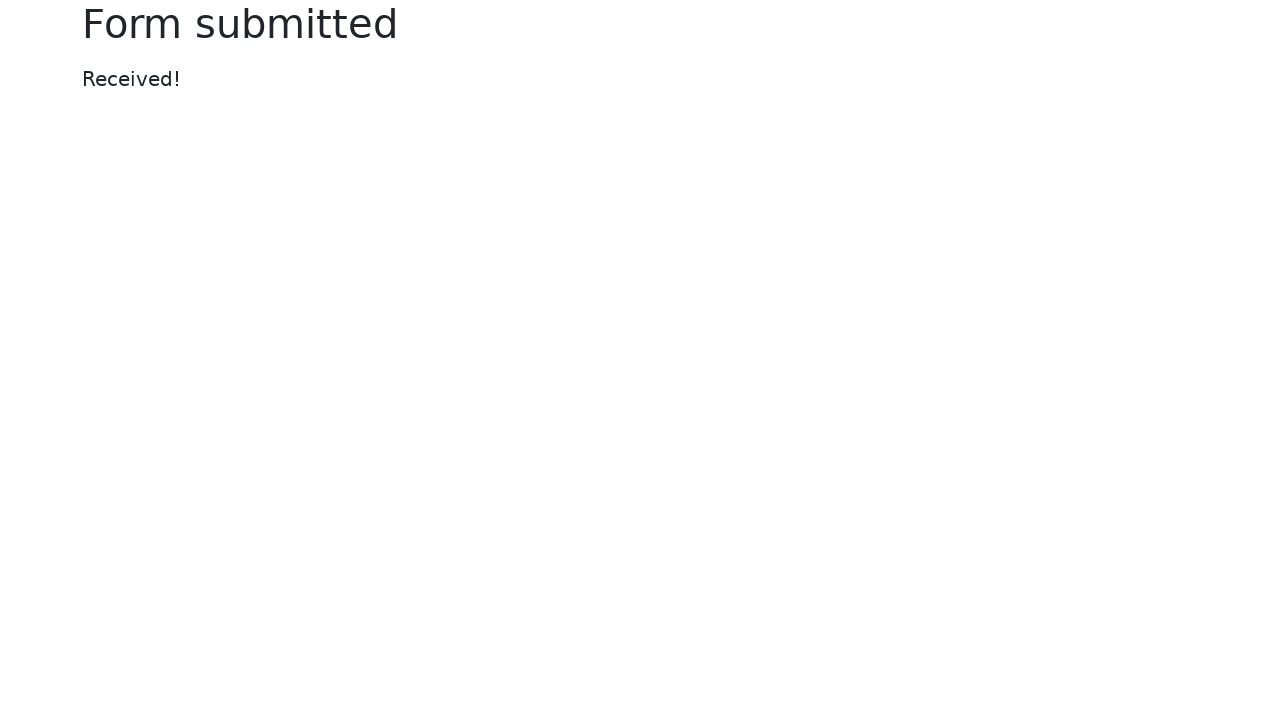

Success message element loaded
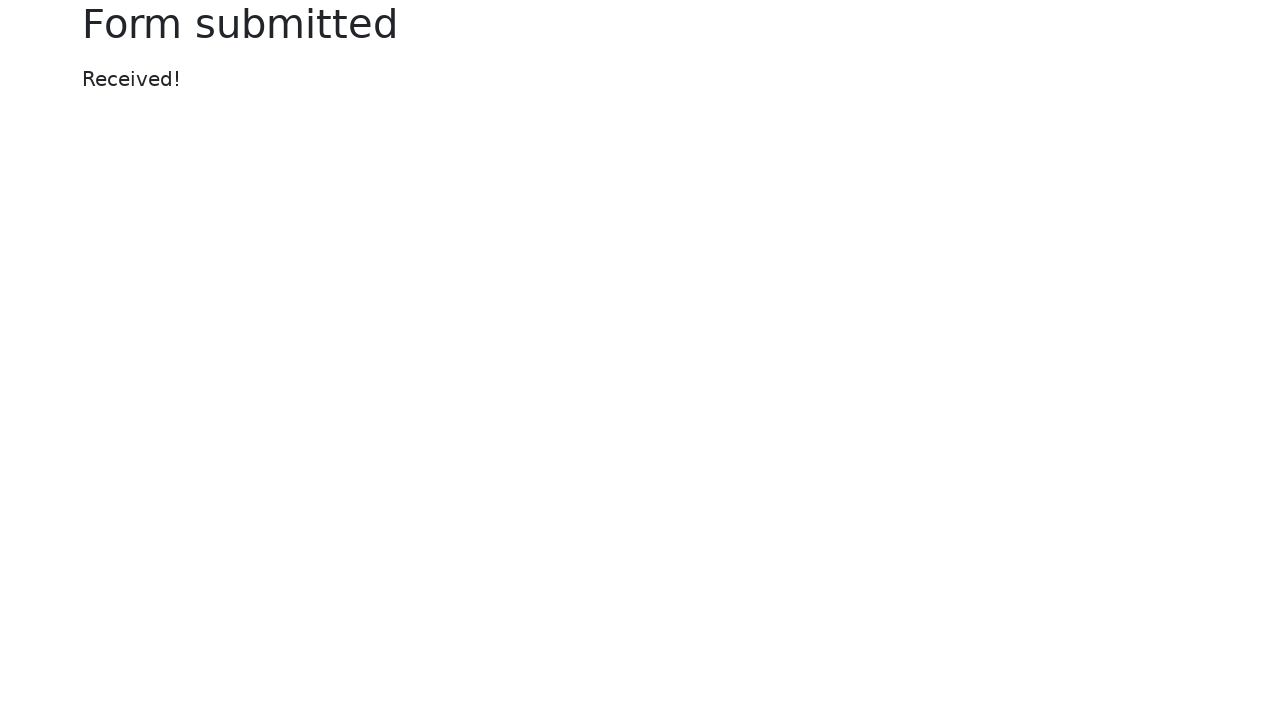

Located success message element
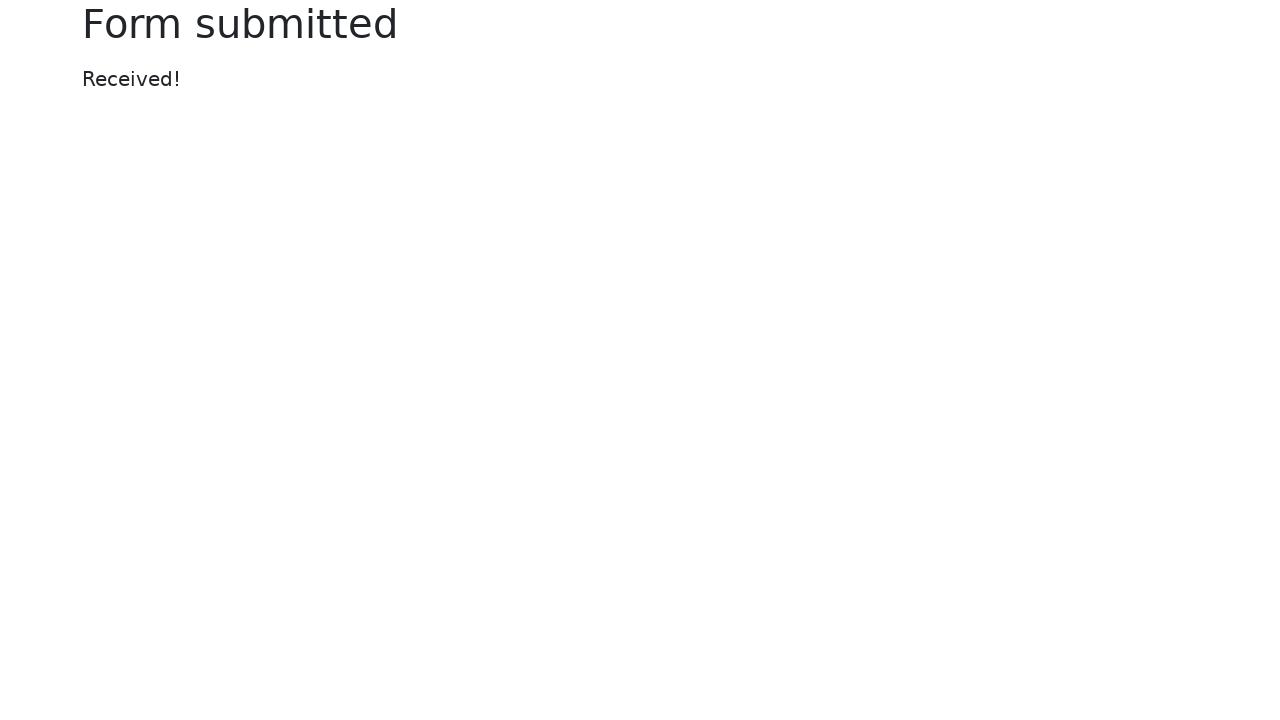

Verified success message displays 'Received!'
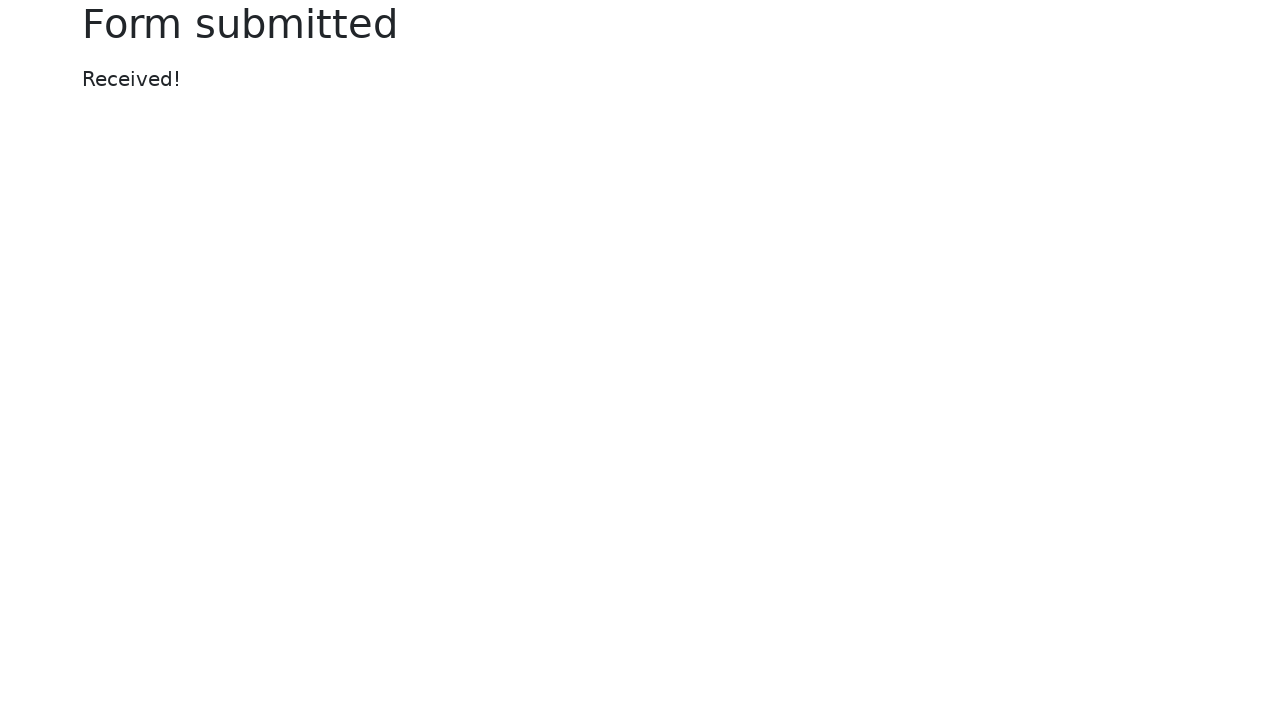

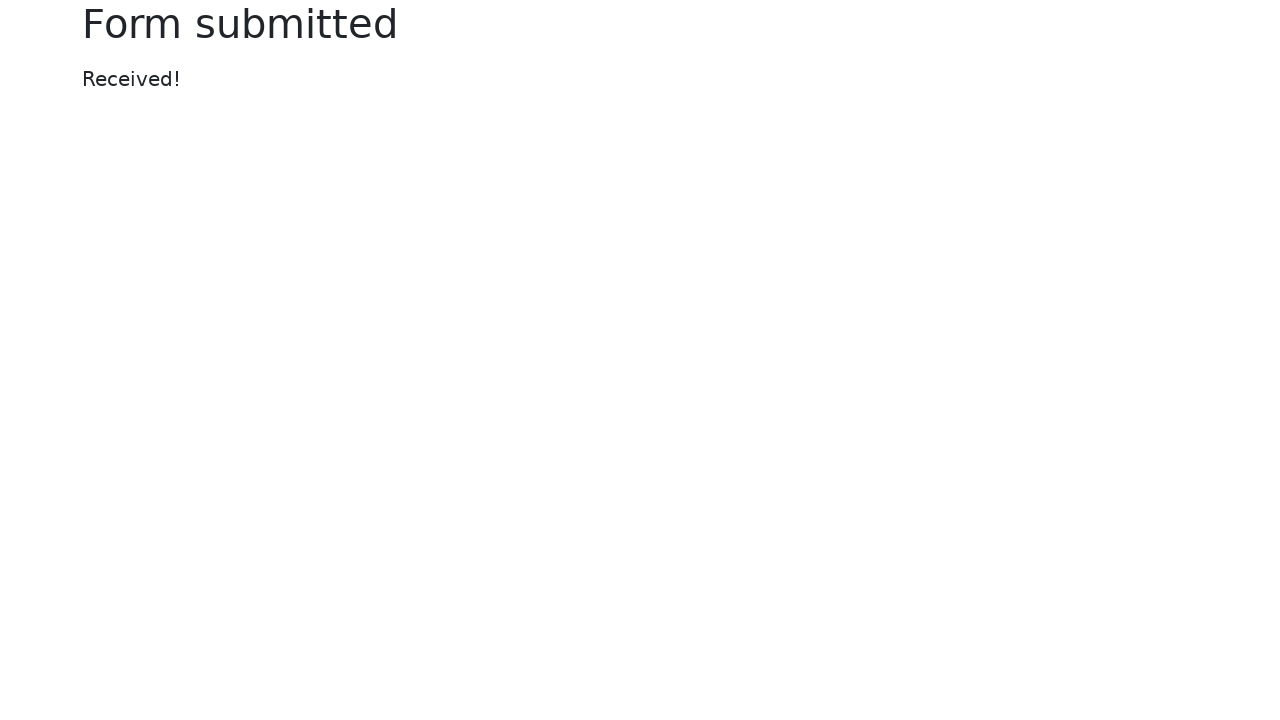